Simple browser automation test that navigates to Rahul Shetty Academy website and verifies the page loads by checking the title and URL are accessible.

Starting URL: https://rahulshettyacademy.com

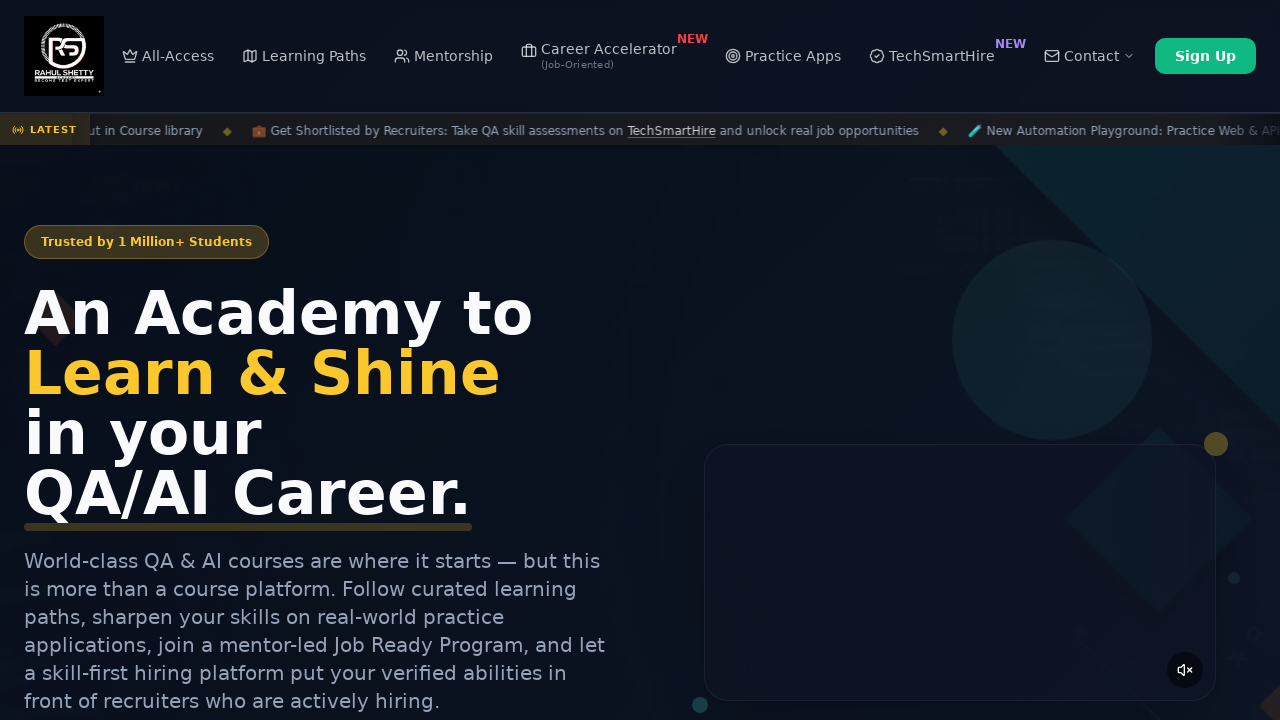

Waited for page to reach domcontentloaded state
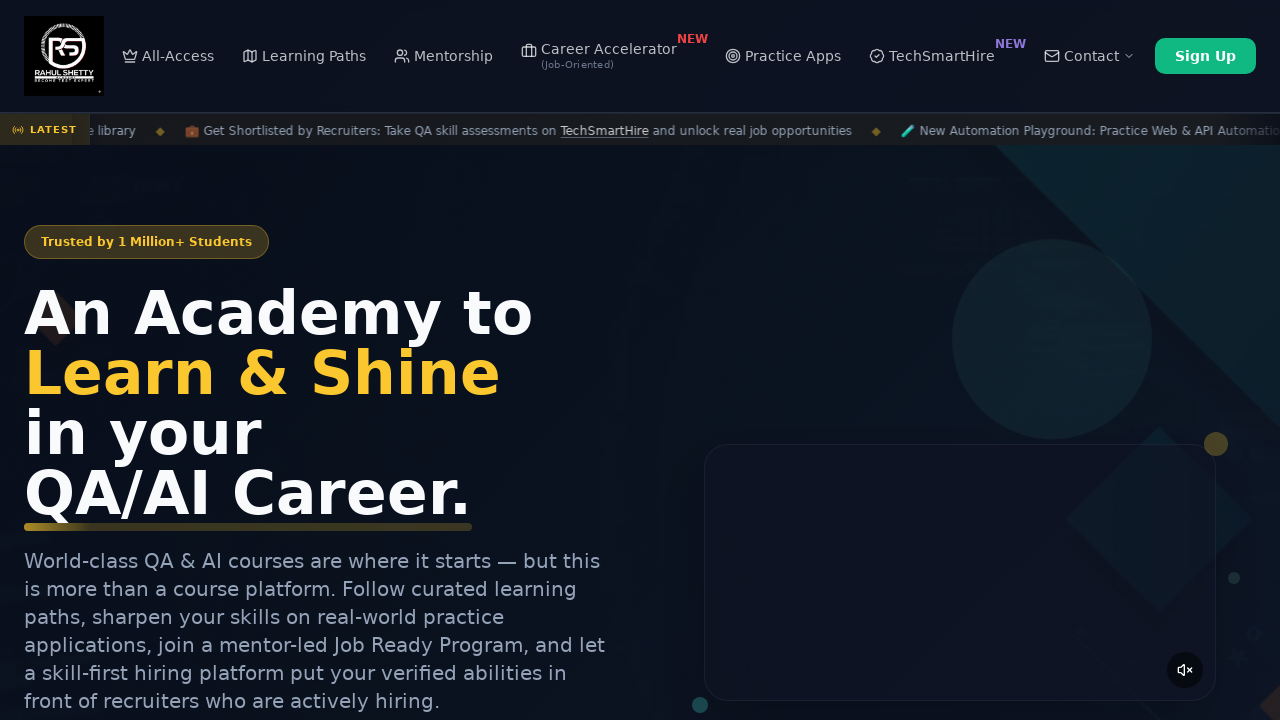

Retrieved page title: Rahul Shetty Academy | QA Automation, Playwright, AI Testing & Online Training
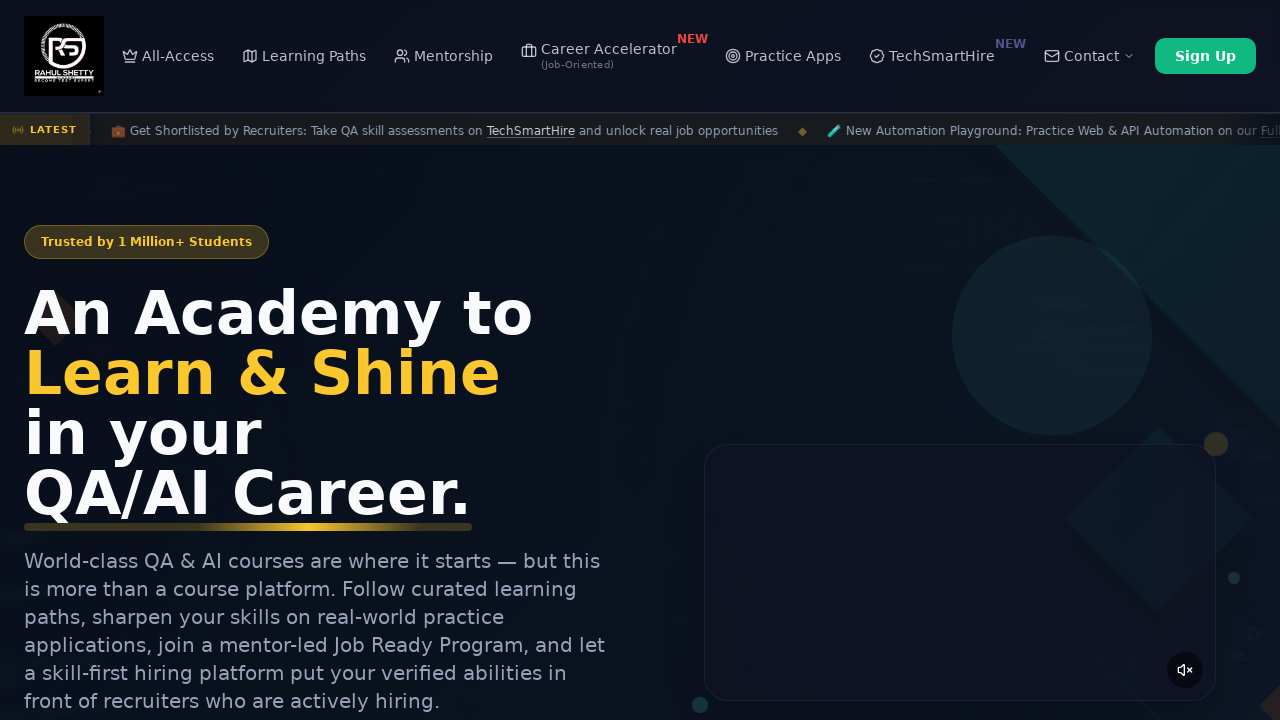

Retrieved current URL: https://rahulshettyacademy.com/
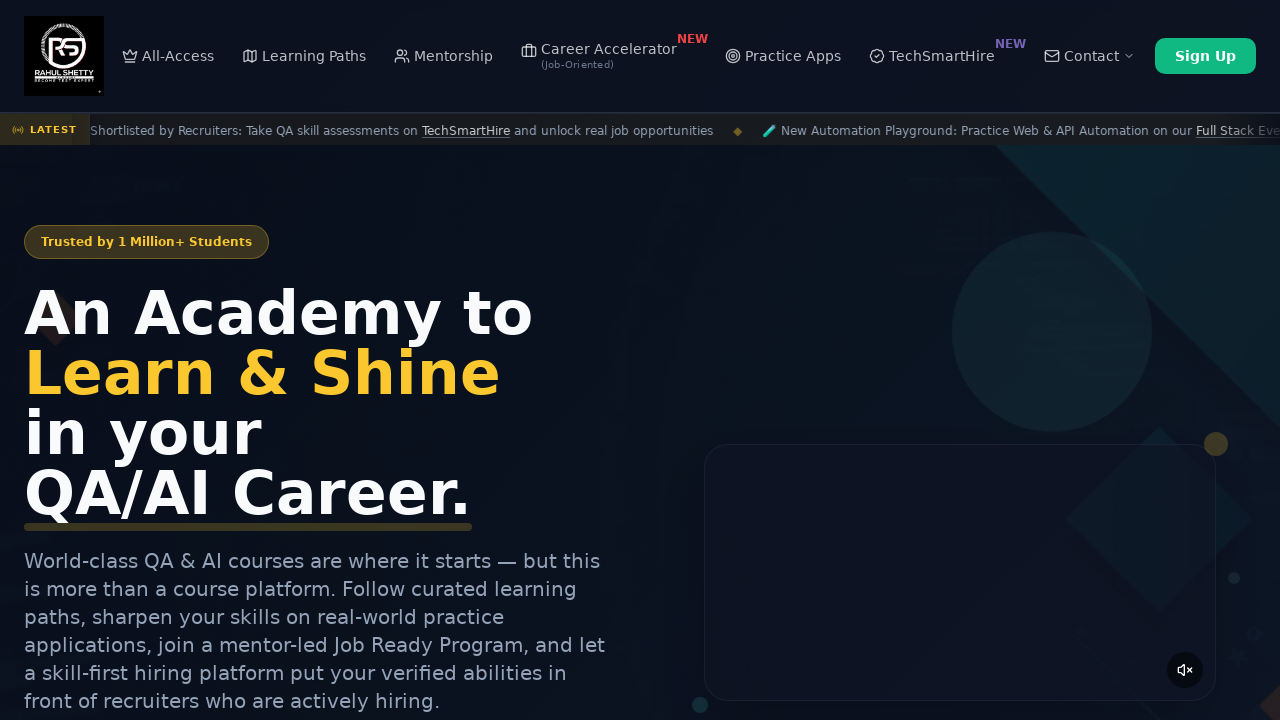

Verified that 'rahulshettyacademy' is present in the URL
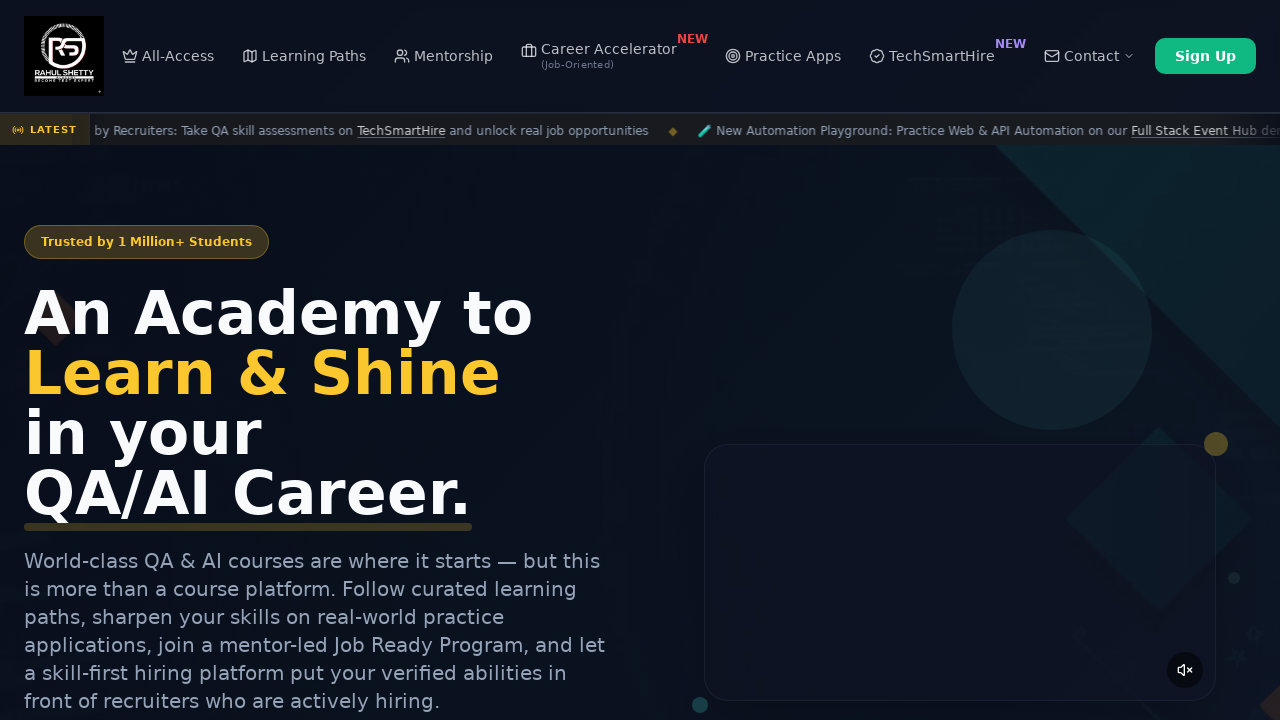

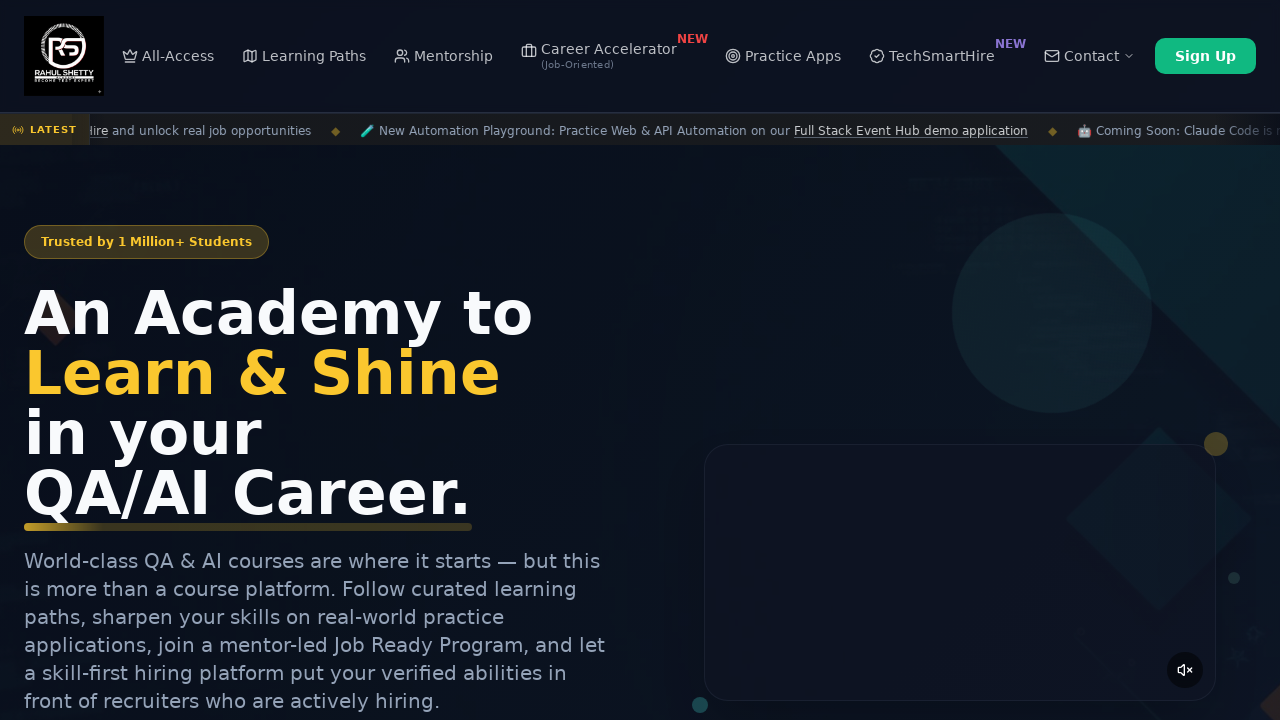